Tests element state checking (displayed, enabled, selected) by verifying a password field's visibility and enabled state, then navigates to a registration page to test checkbox selection functionality.

Starting URL: https://seleniumpractise.blogspot.com/2016/09/how-to-work-with-disable-textbox-or.html

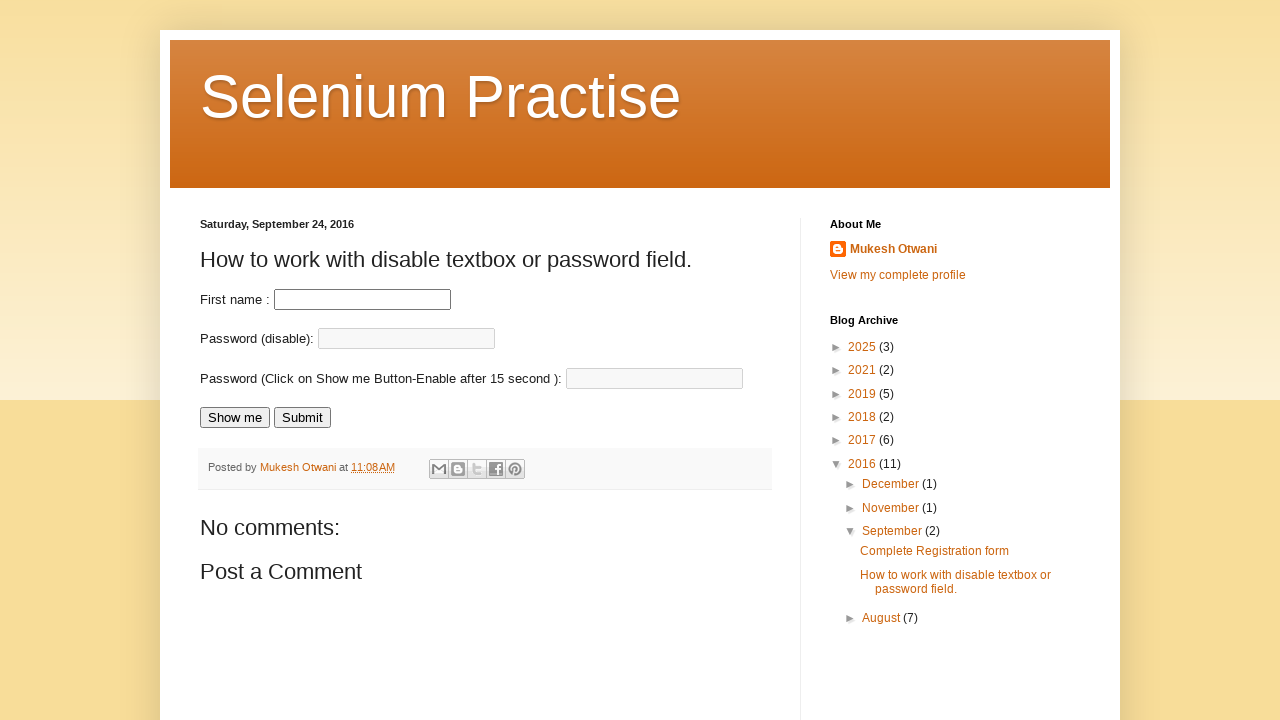

Waited for password field to become visible
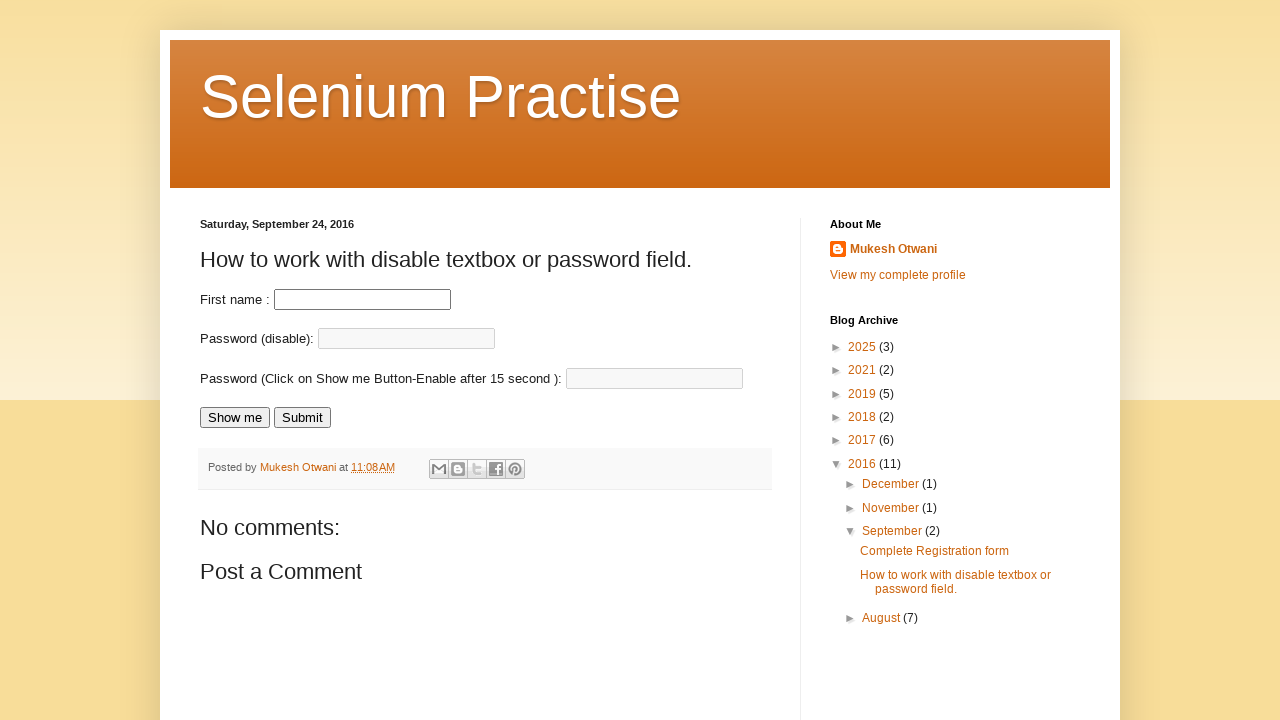

Verified password field is visible
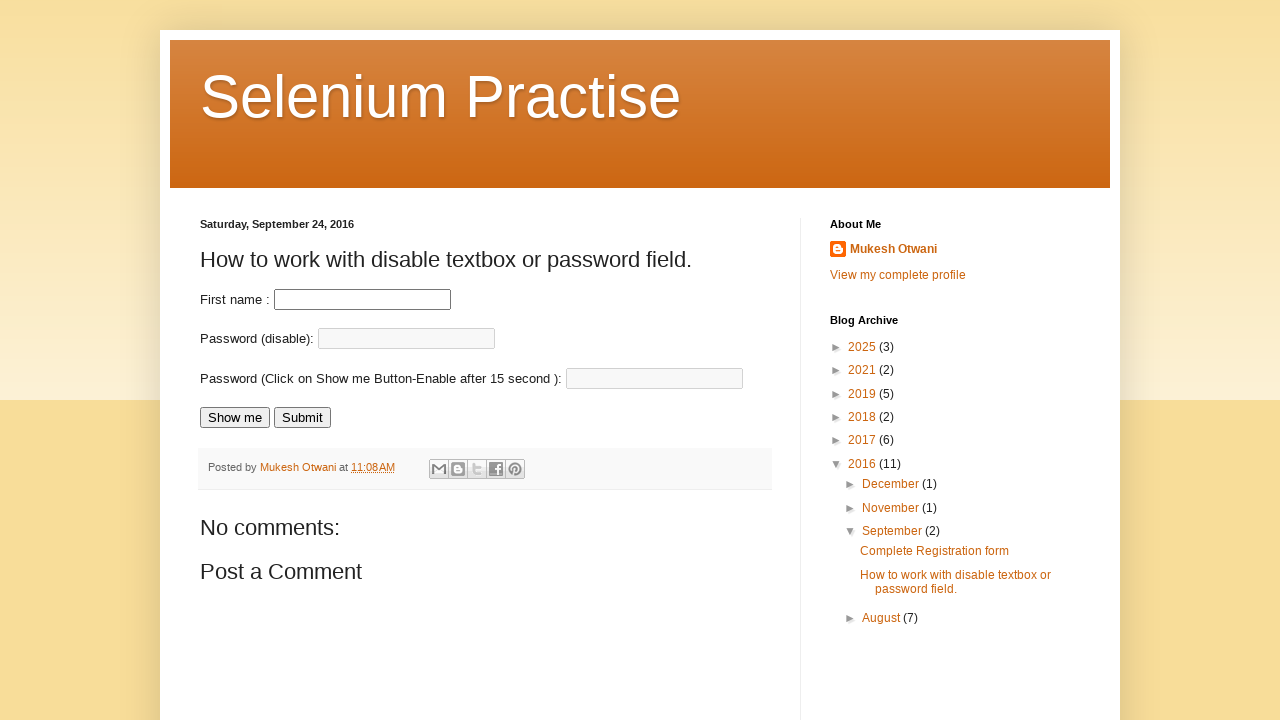

Verified password field enabled state
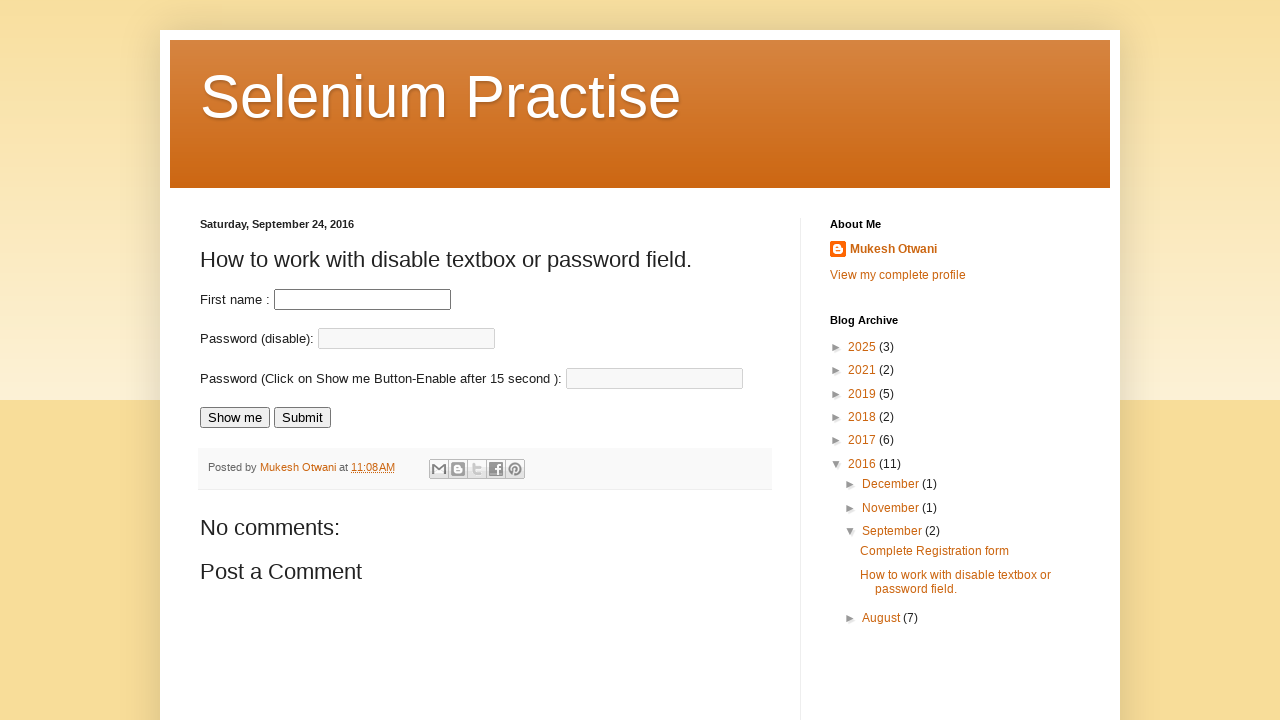

Navigated to OpenCart registration page
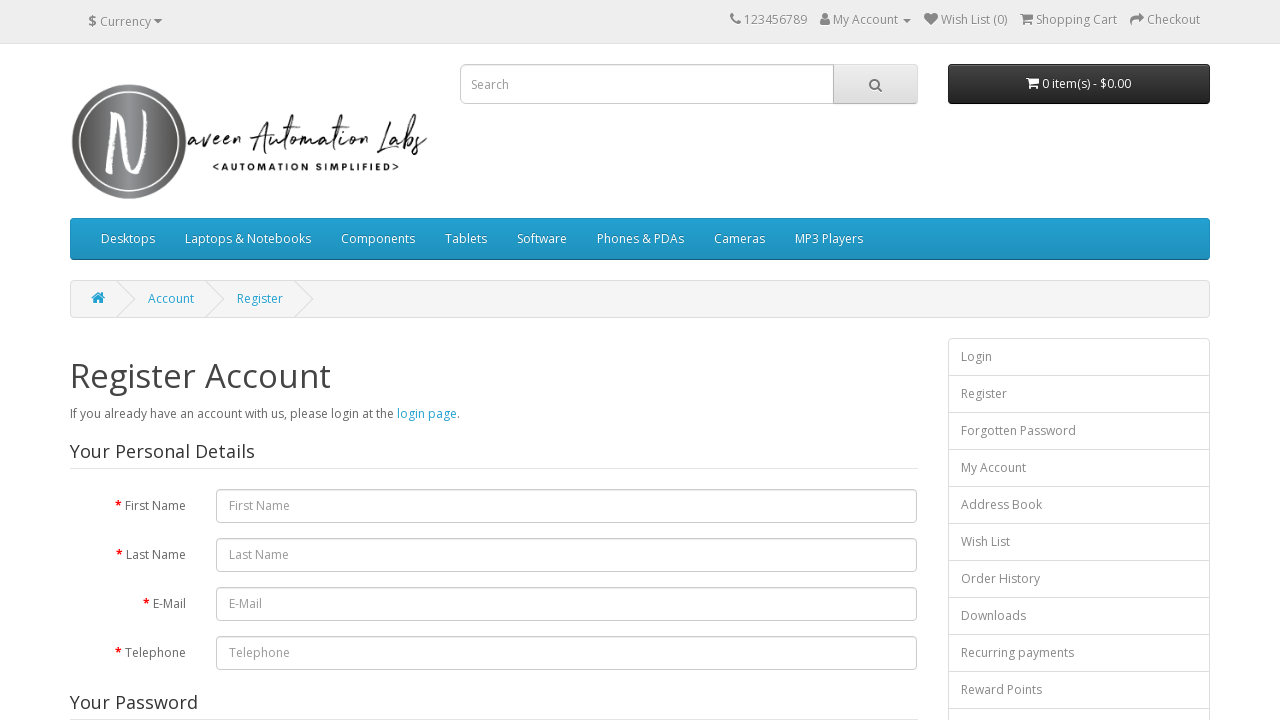

Located privacy checkbox element
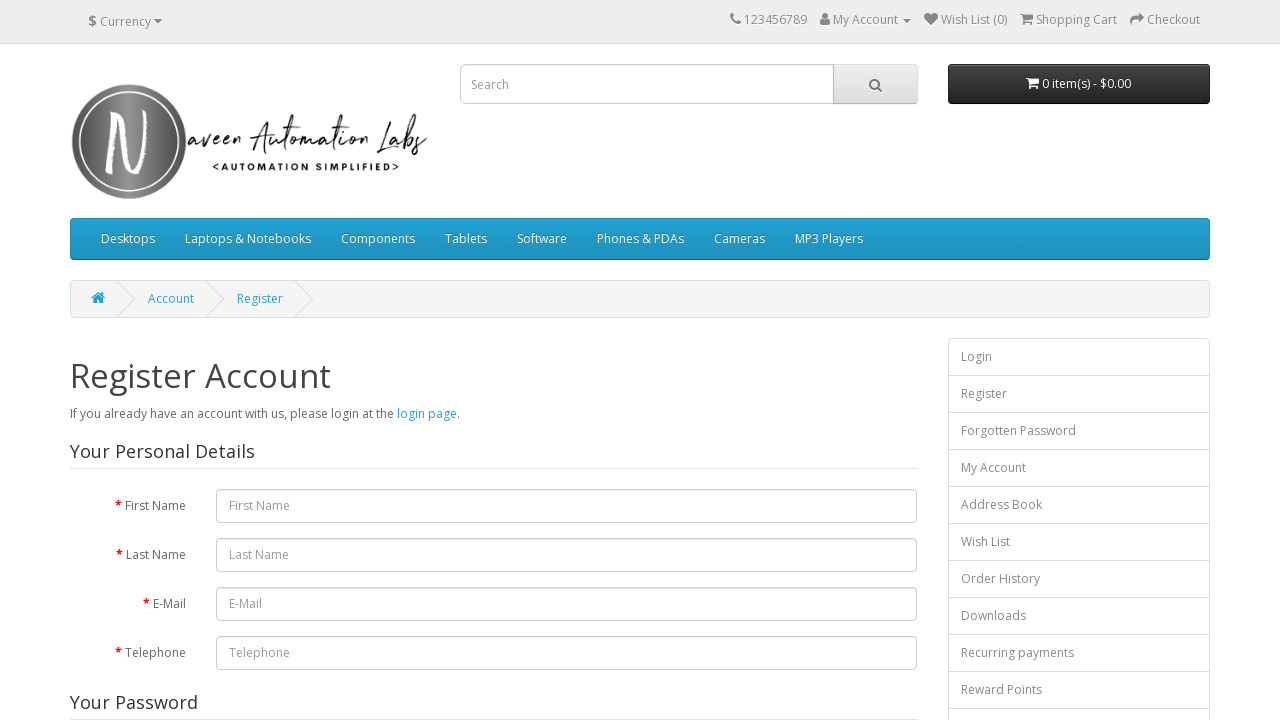

Waited for privacy checkbox to become visible
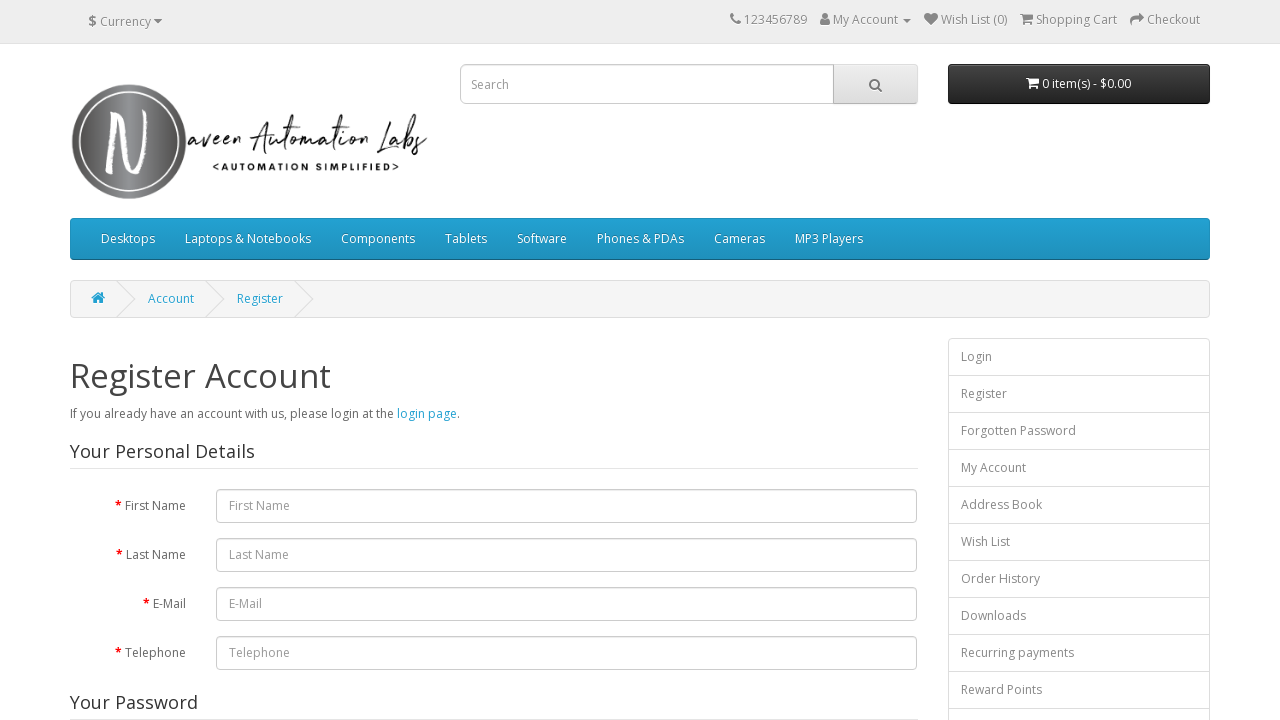

Clicked privacy checkbox to select it at (825, 424) on input[name='agree']
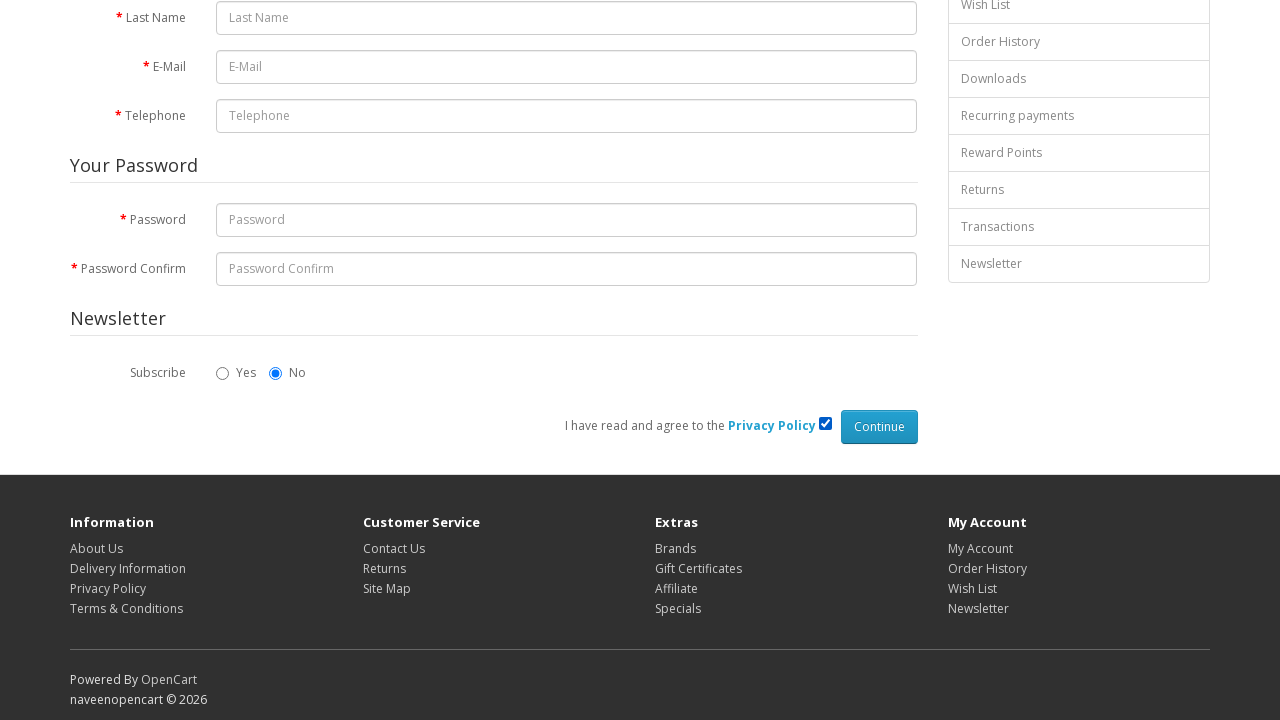

Navigated back to original practice page
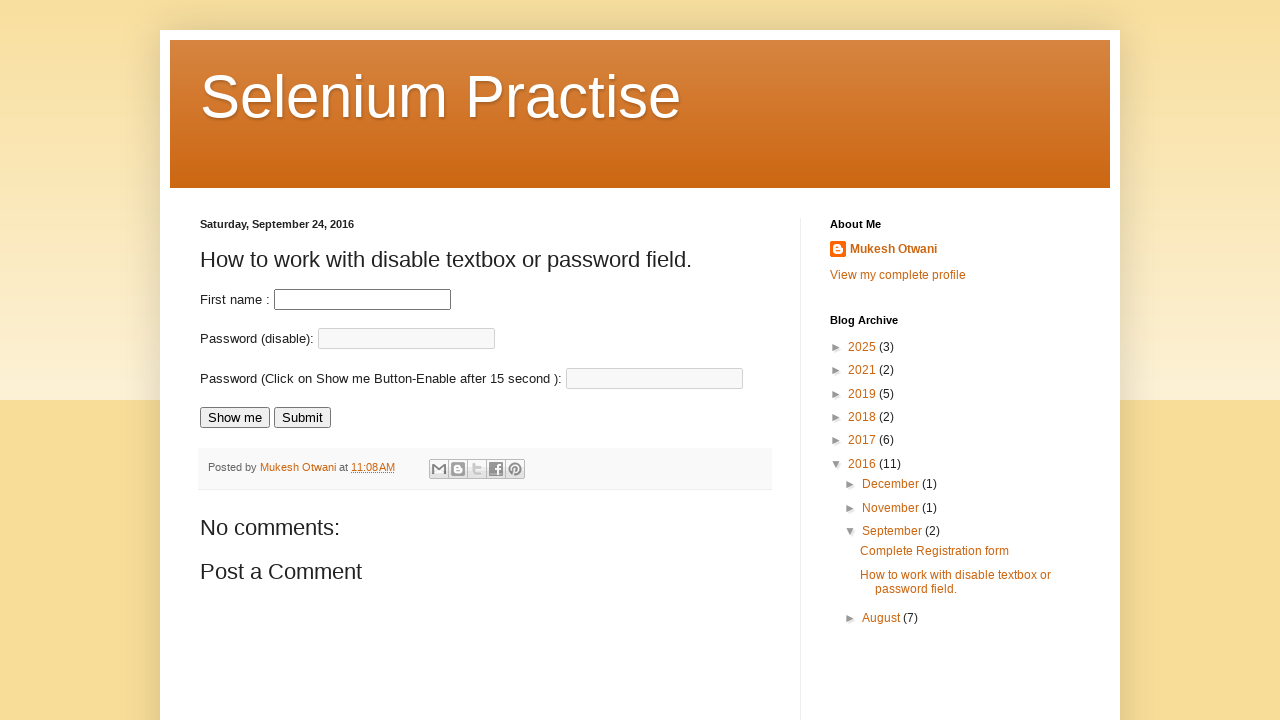

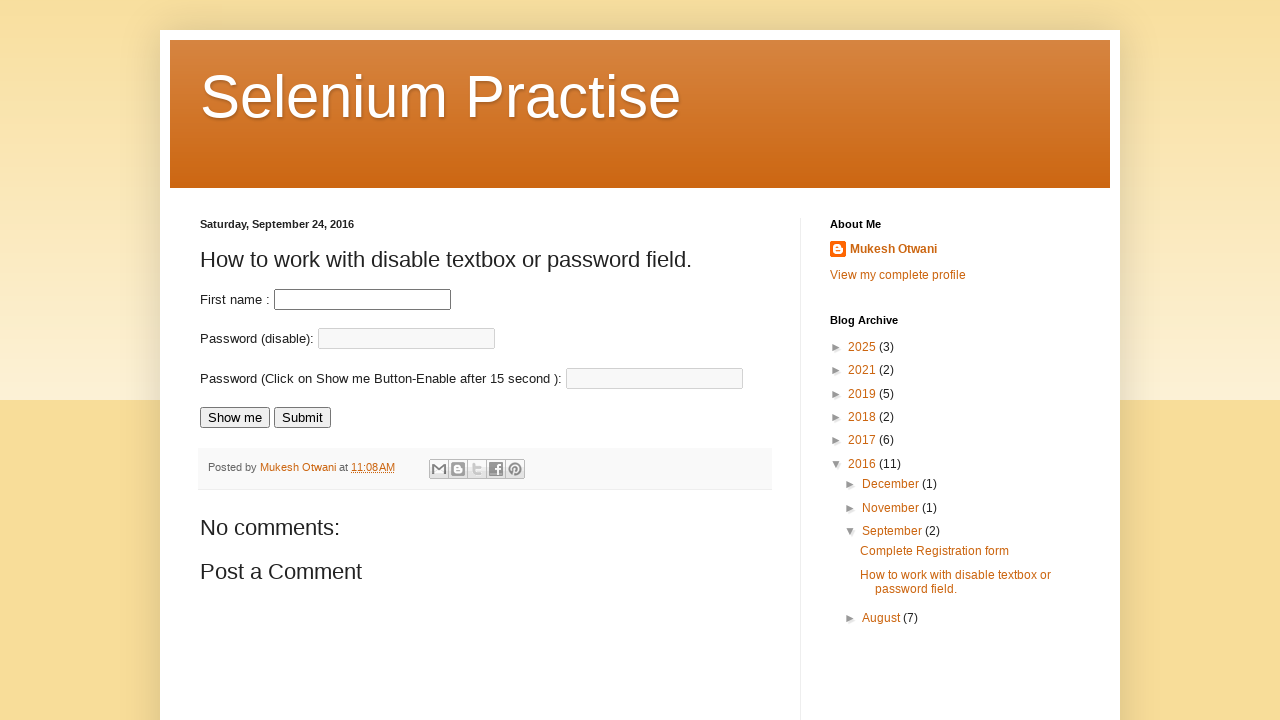